Tests number input functionality by entering a number, clicking the result button to display it, and then clicking clear result button to hide the text.

Starting URL: https://kristinek.github.io/site/examples/actions

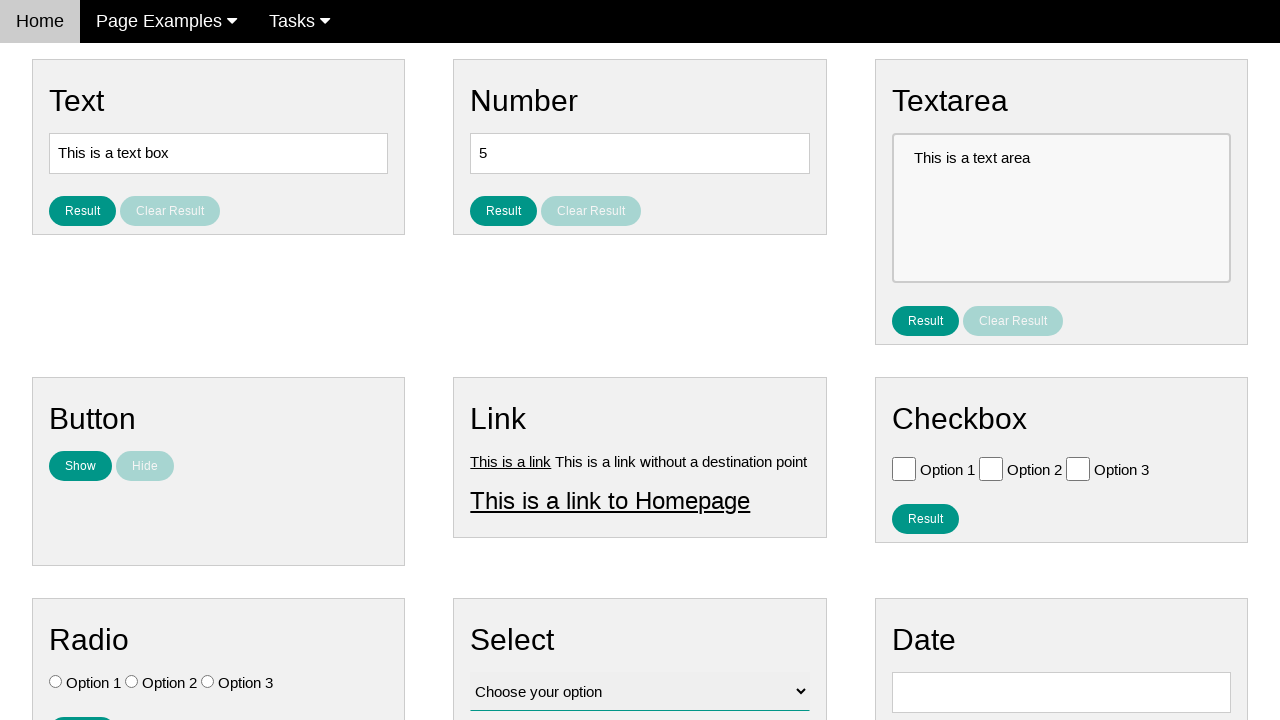

Entered '123' into the number input field on #number
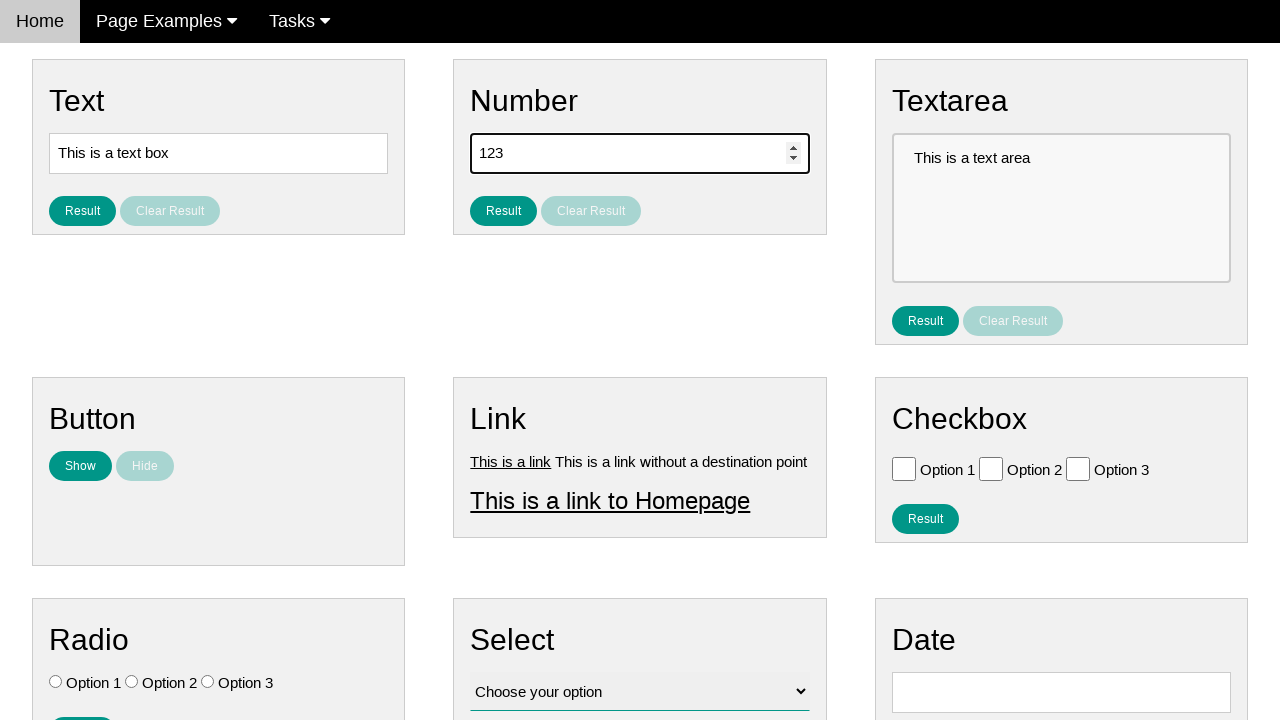

Located the clear result button
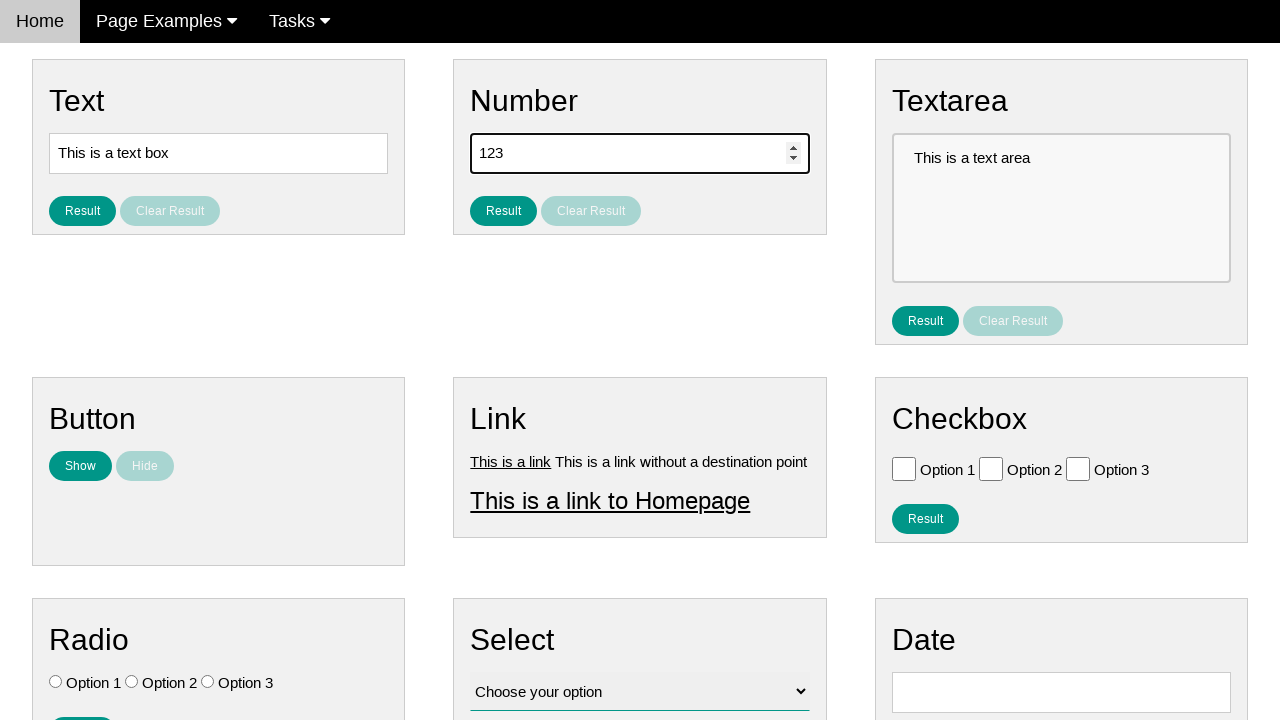

Verified clear result button is not enabled
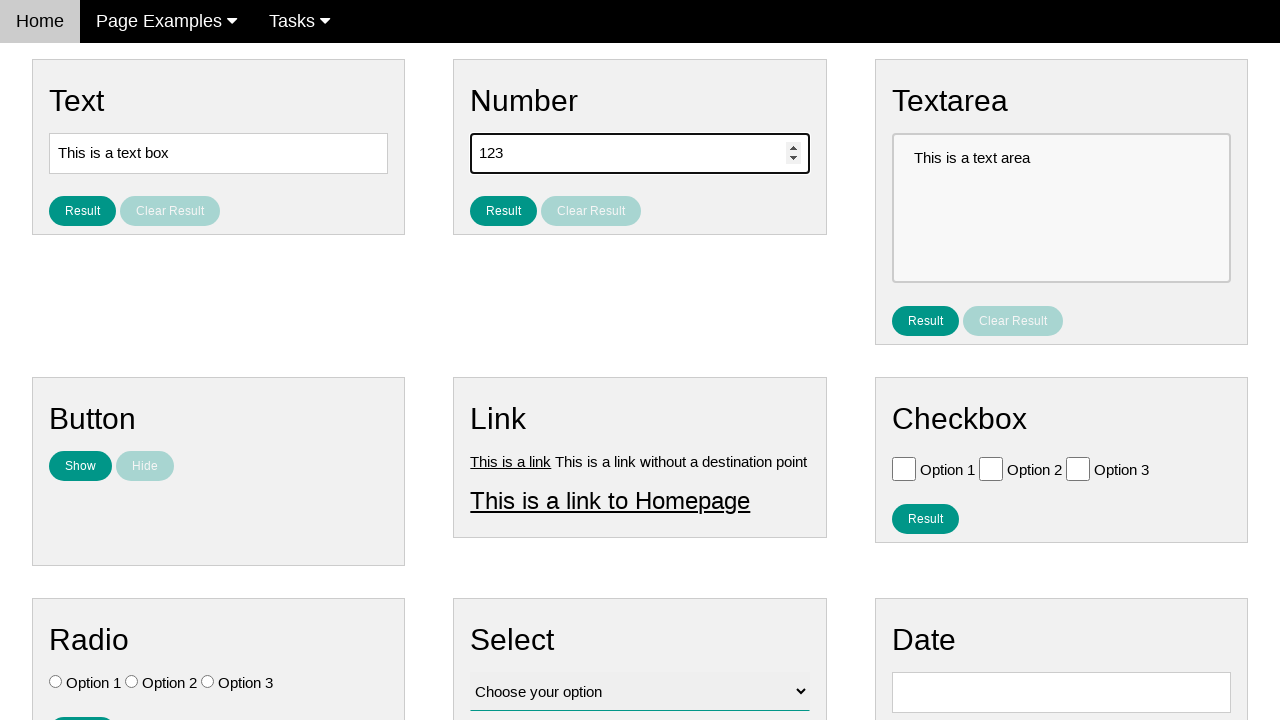

Located the result text element
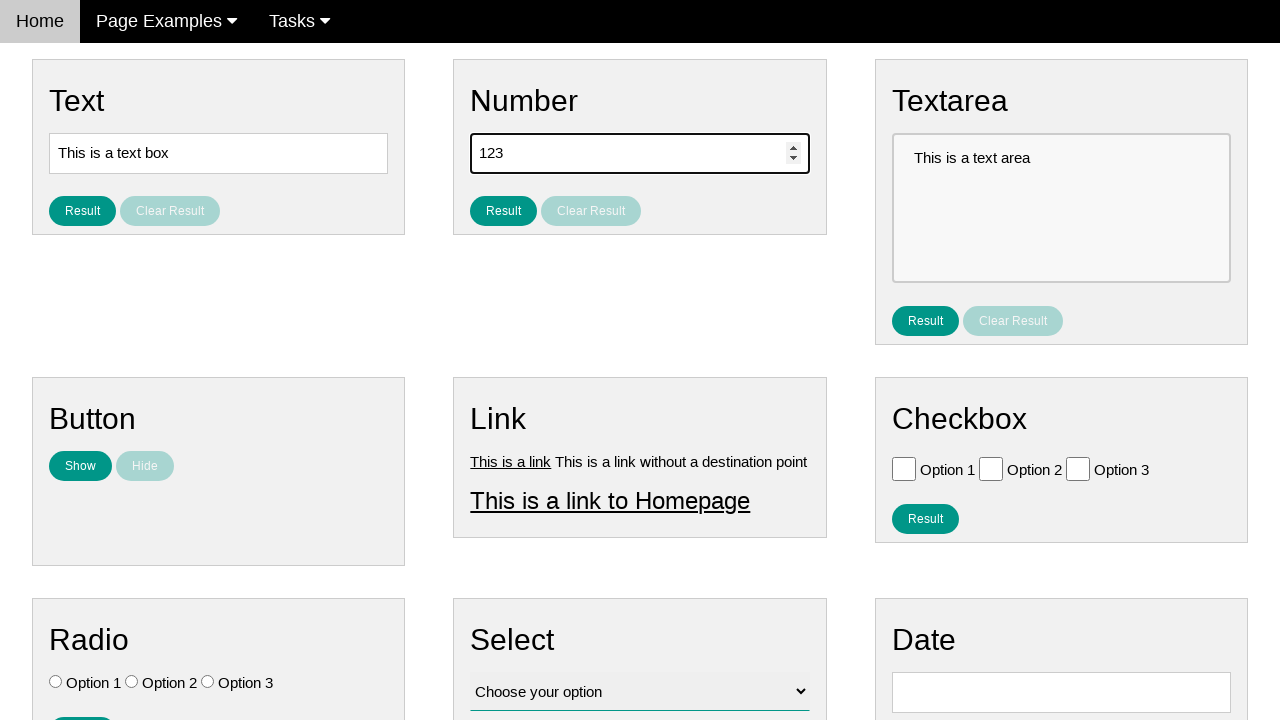

Verified result text is not displayed
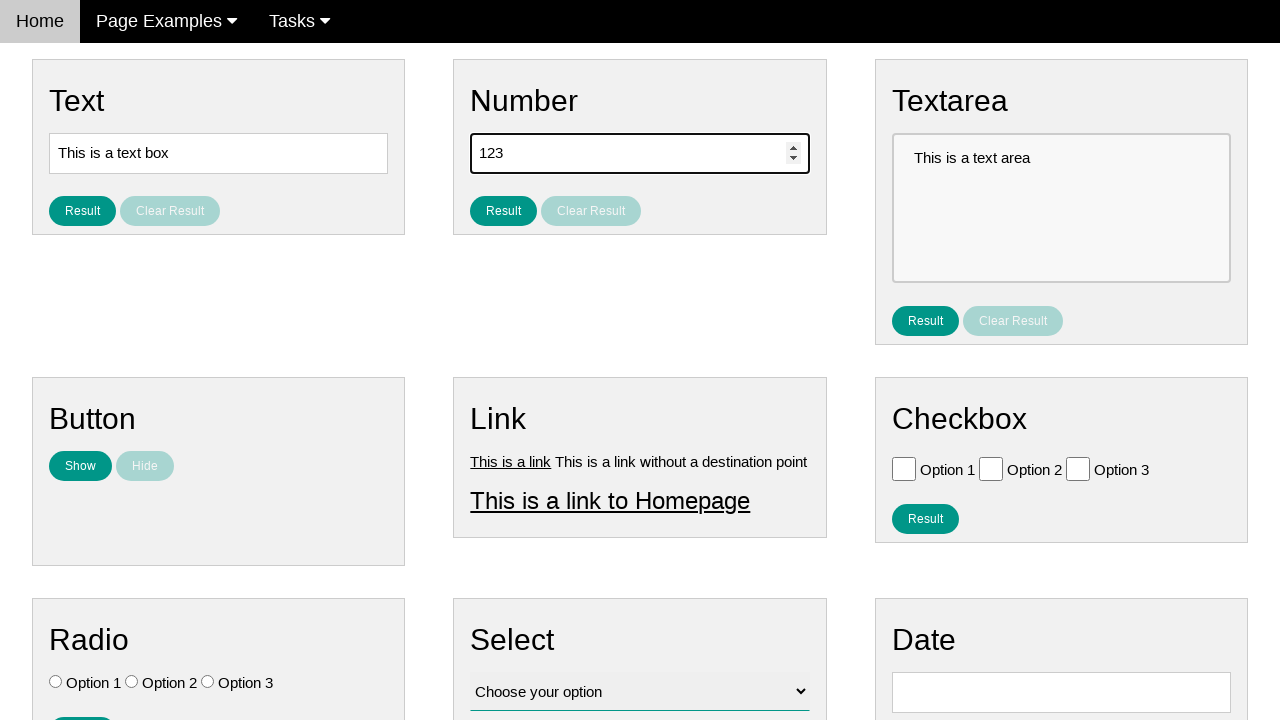

Clicked the result button to display the result at (504, 211) on #result_button_number
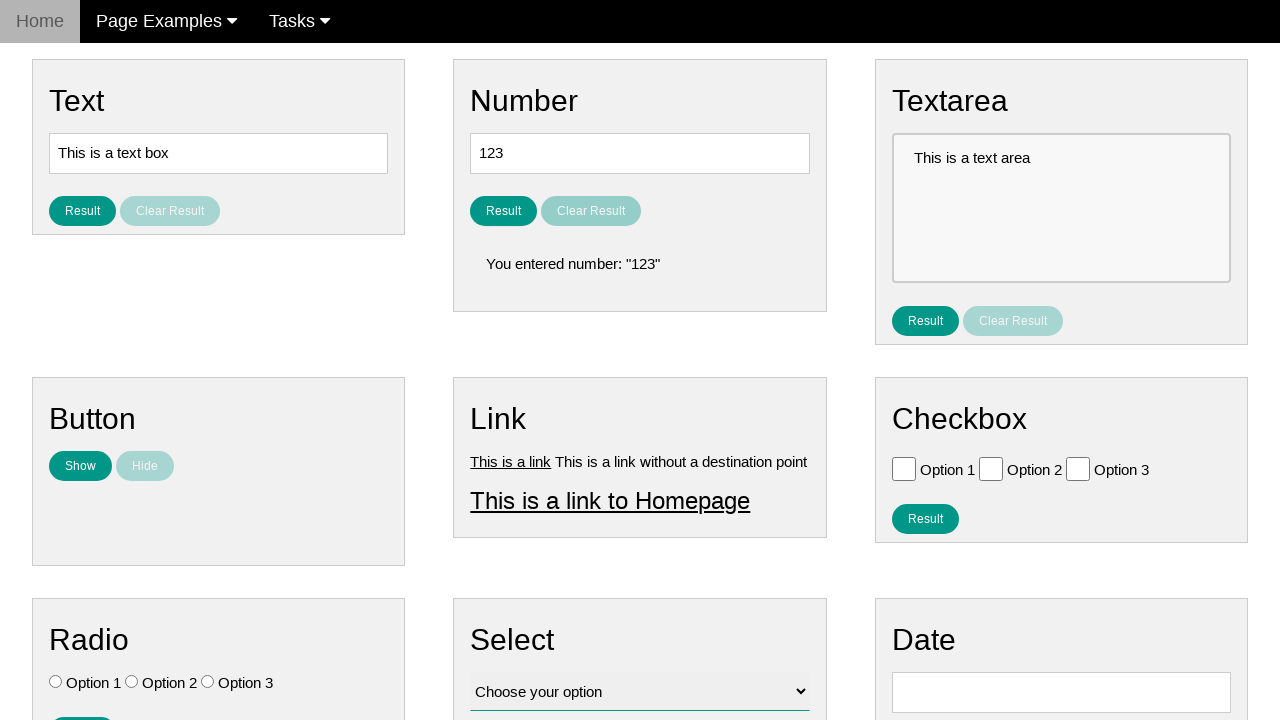

Waited for result text to become visible
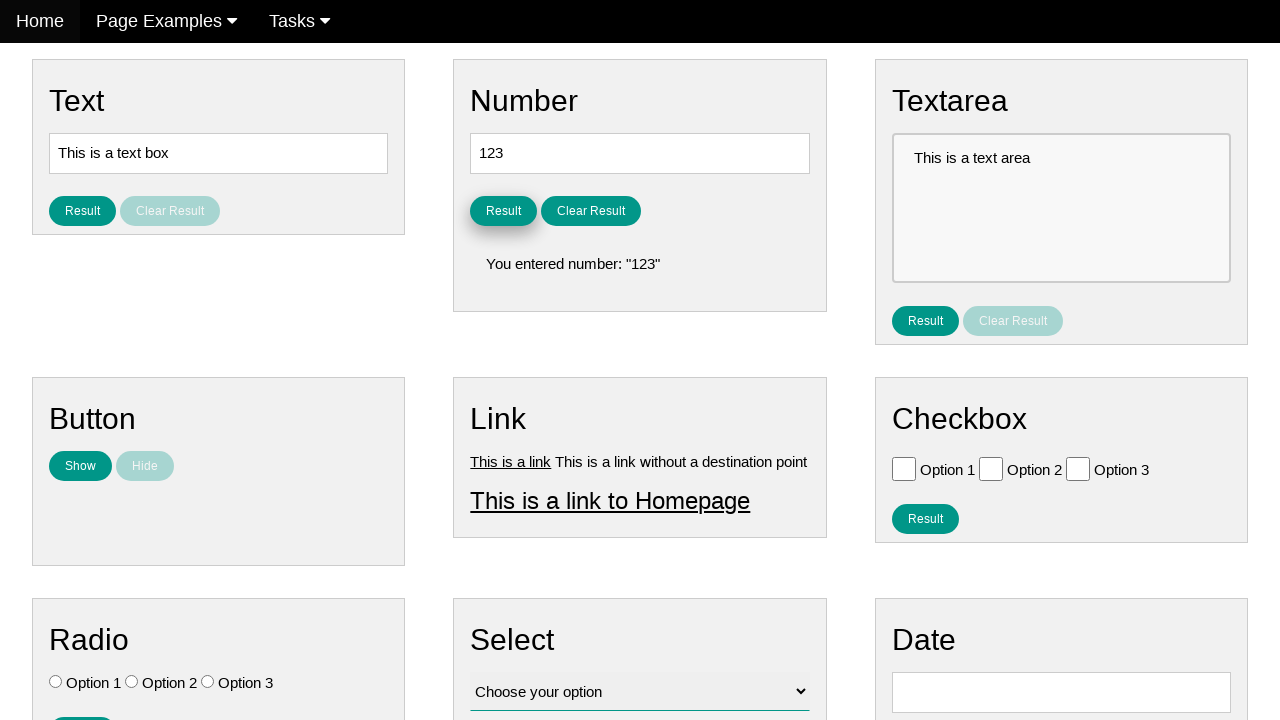

Verified result text is now displayed
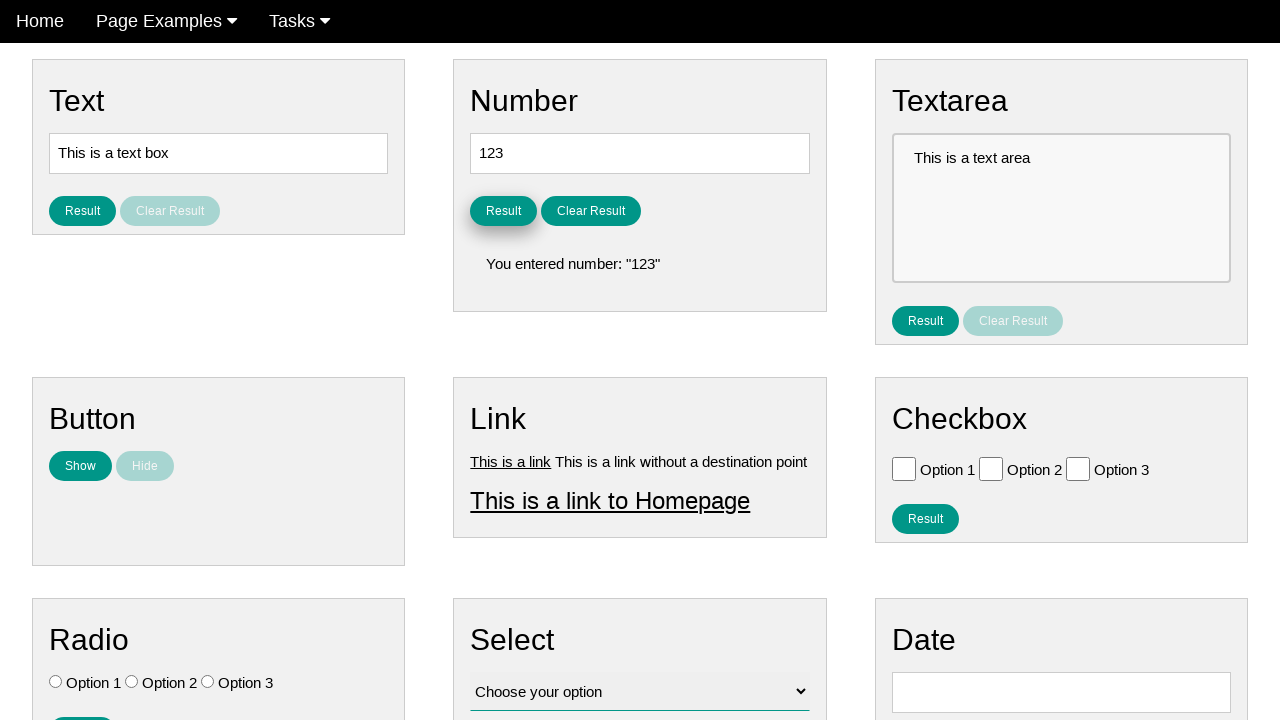

Clicked the clear result button to hide the result at (591, 211) on #clear_result_button_number
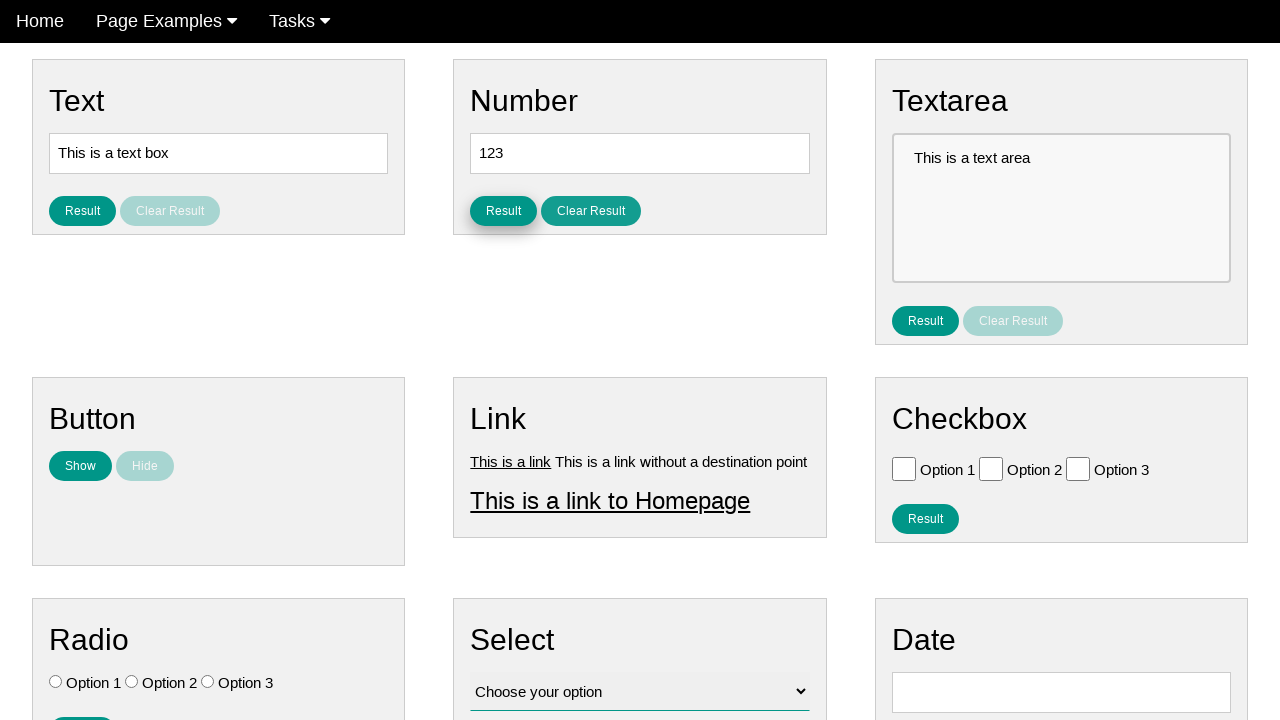

Waited for UI to update after clearing result
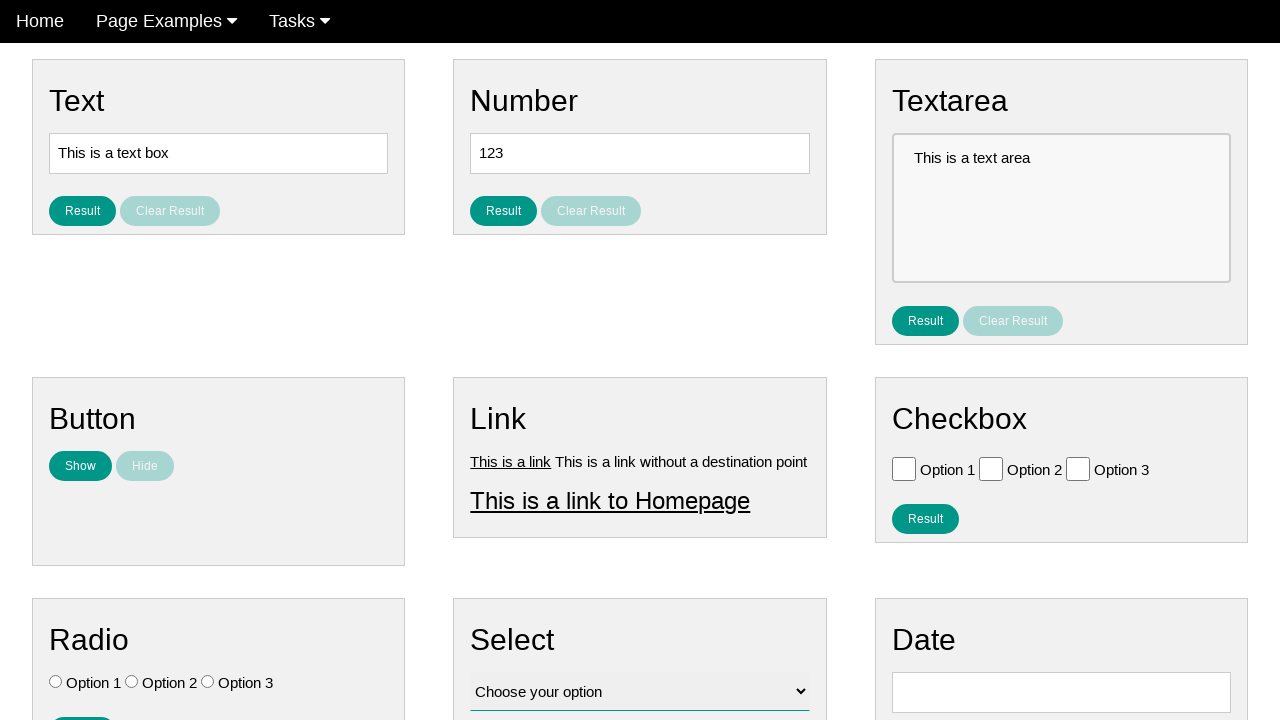

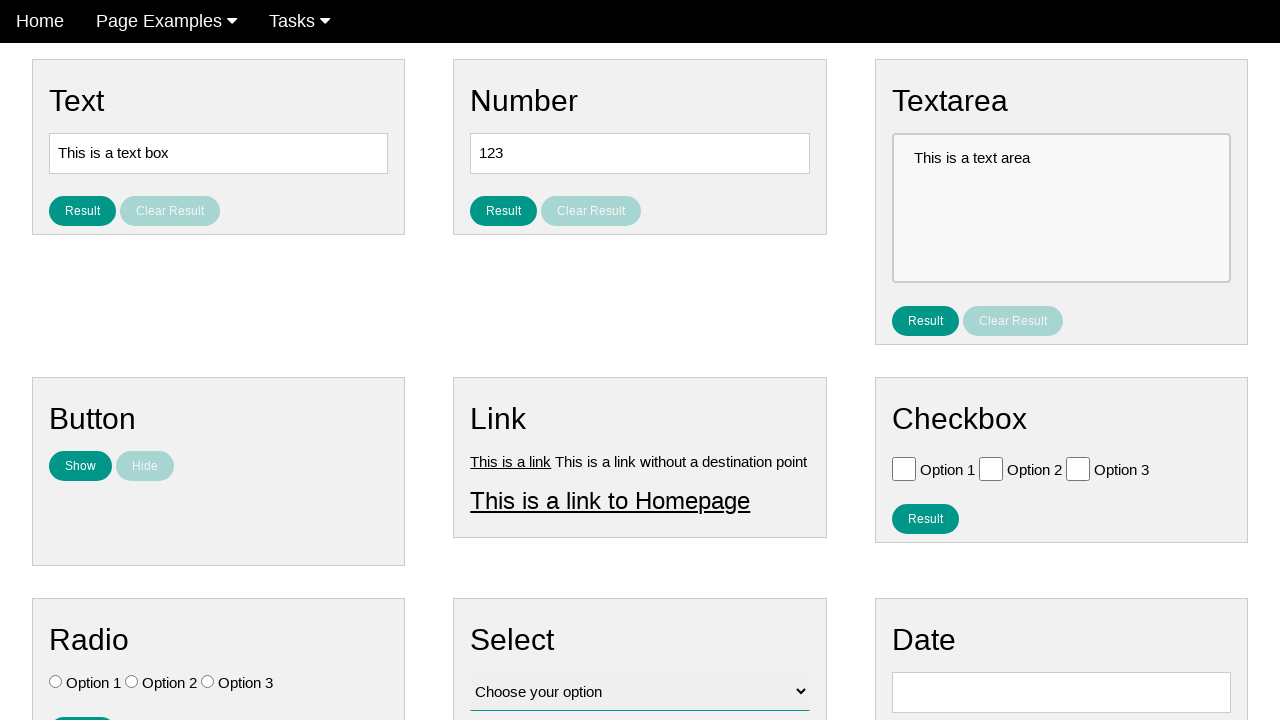